Tests control group widget with dropdown menus on jQuery UI by selecting different car types

Starting URL: https://jqueryui.com

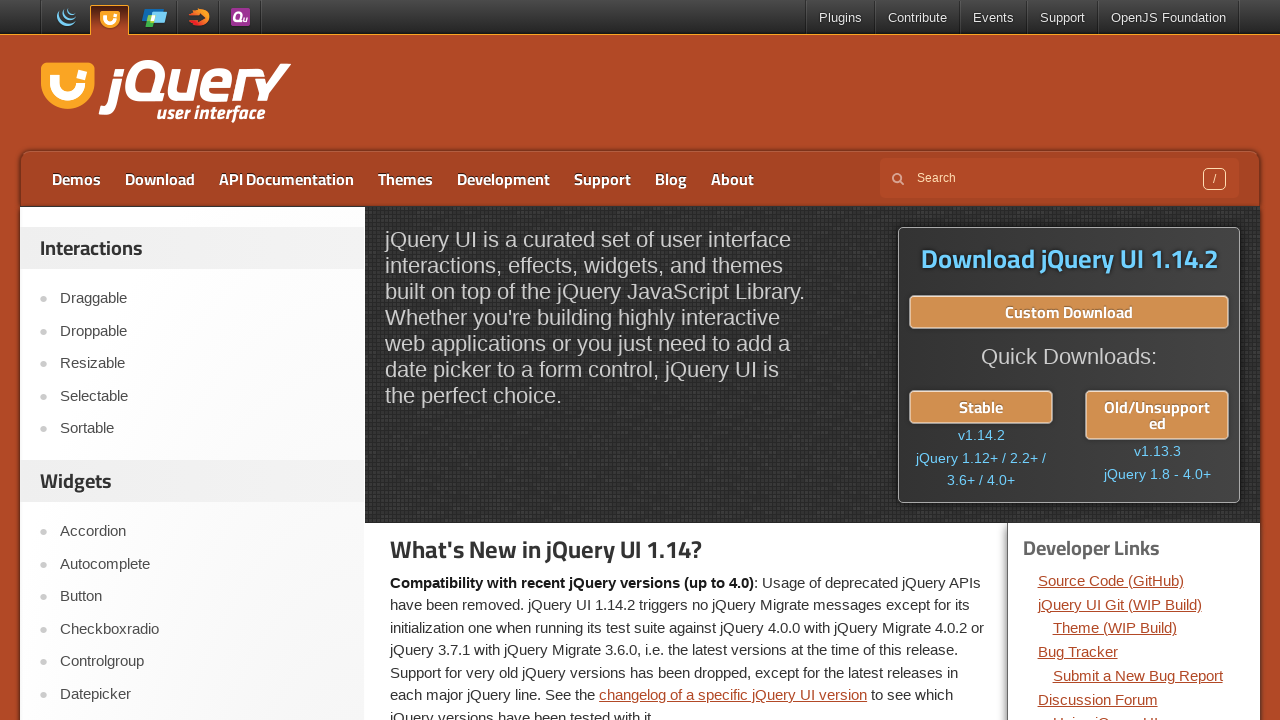

Clicked on Controlgroup link in sidebar at (202, 662) on xpath=//*[@id='sidebar']/aside[2]/ul/li[5]/a
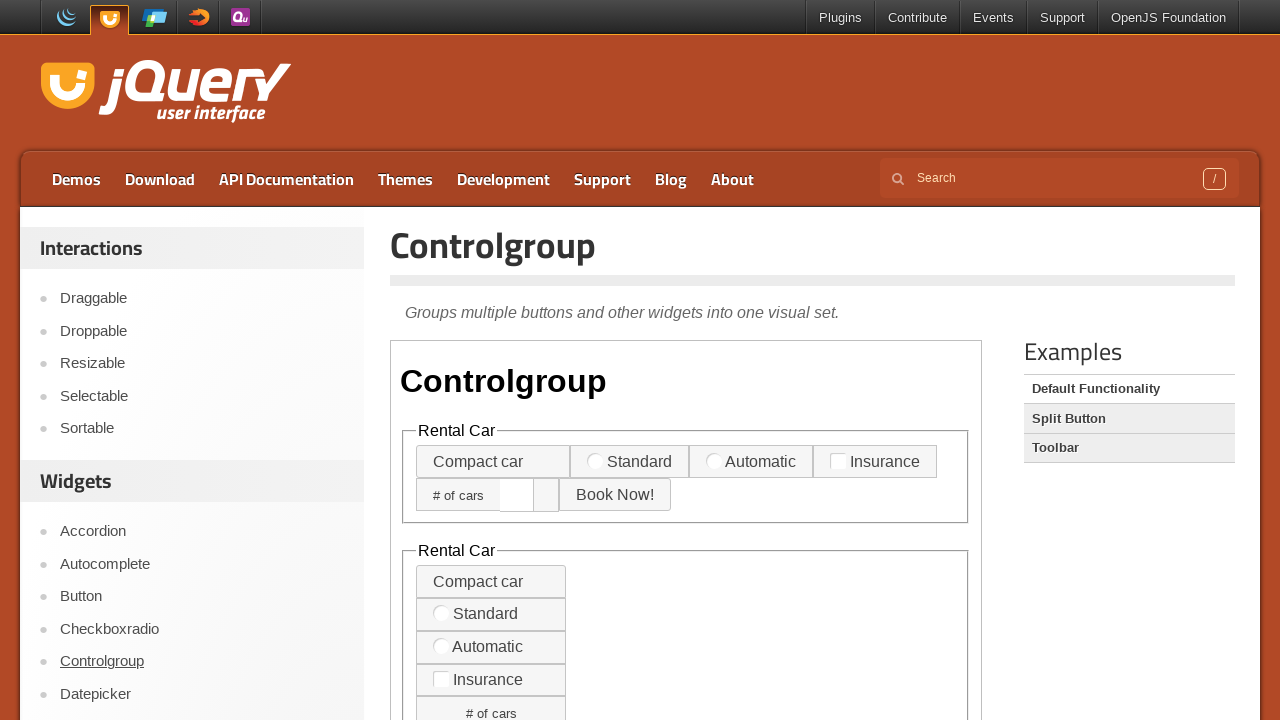

Located demo iframe
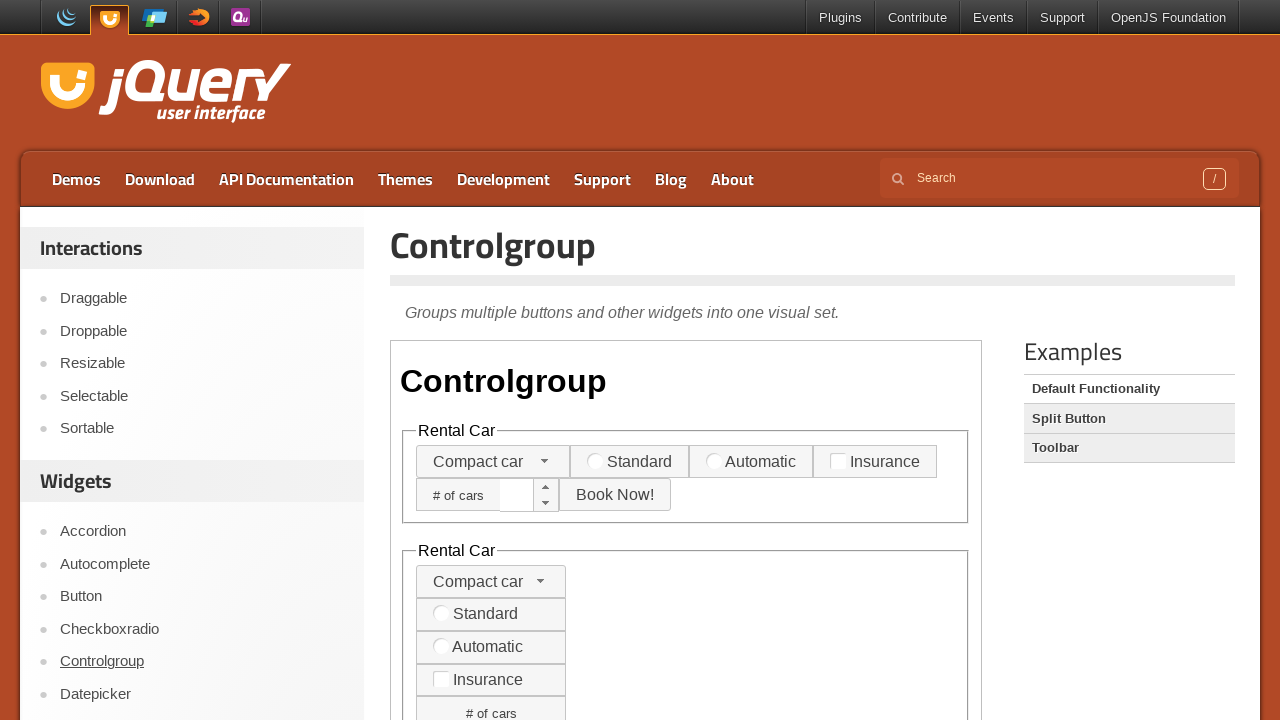

Clicked car-type dropdown button at (493, 462) on .demo-frame >> nth=0 >> internal:control=enter-frame >> #car-type-button
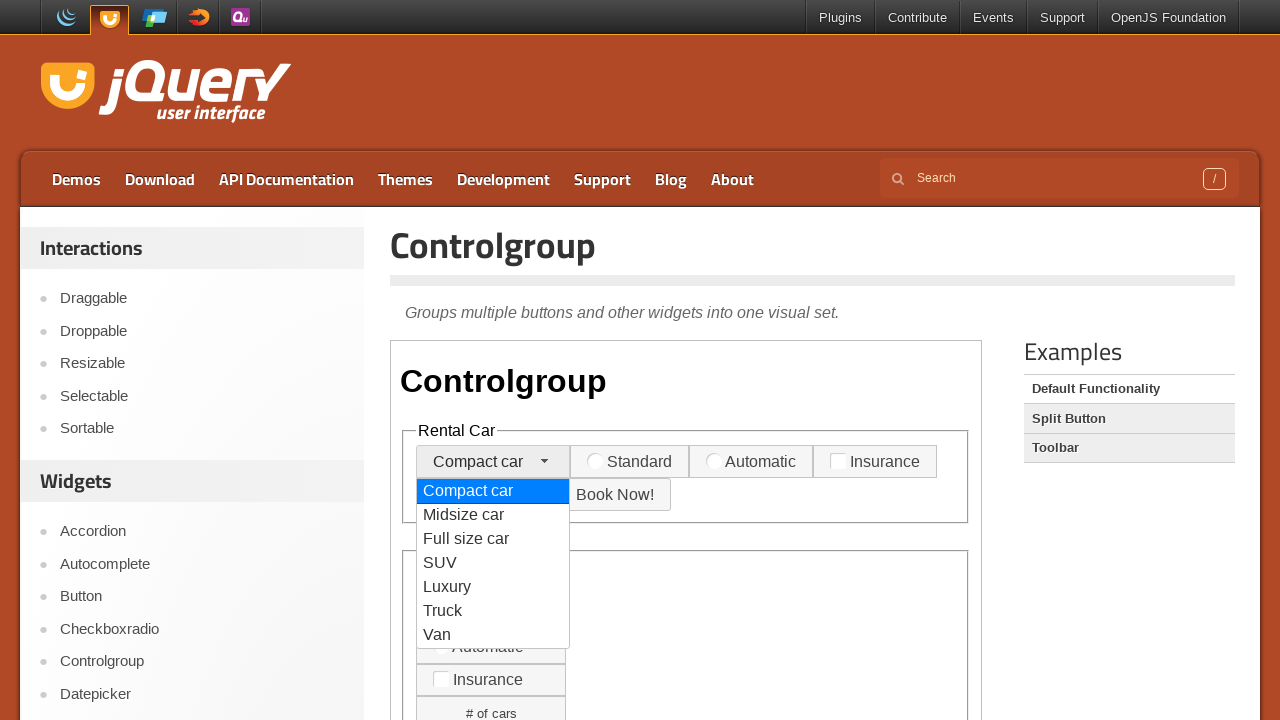

Selected SUV from car-type dropdown at (493, 563) on .demo-frame >> nth=0 >> internal:control=enter-frame >> #car-type-menu .ui-menu-
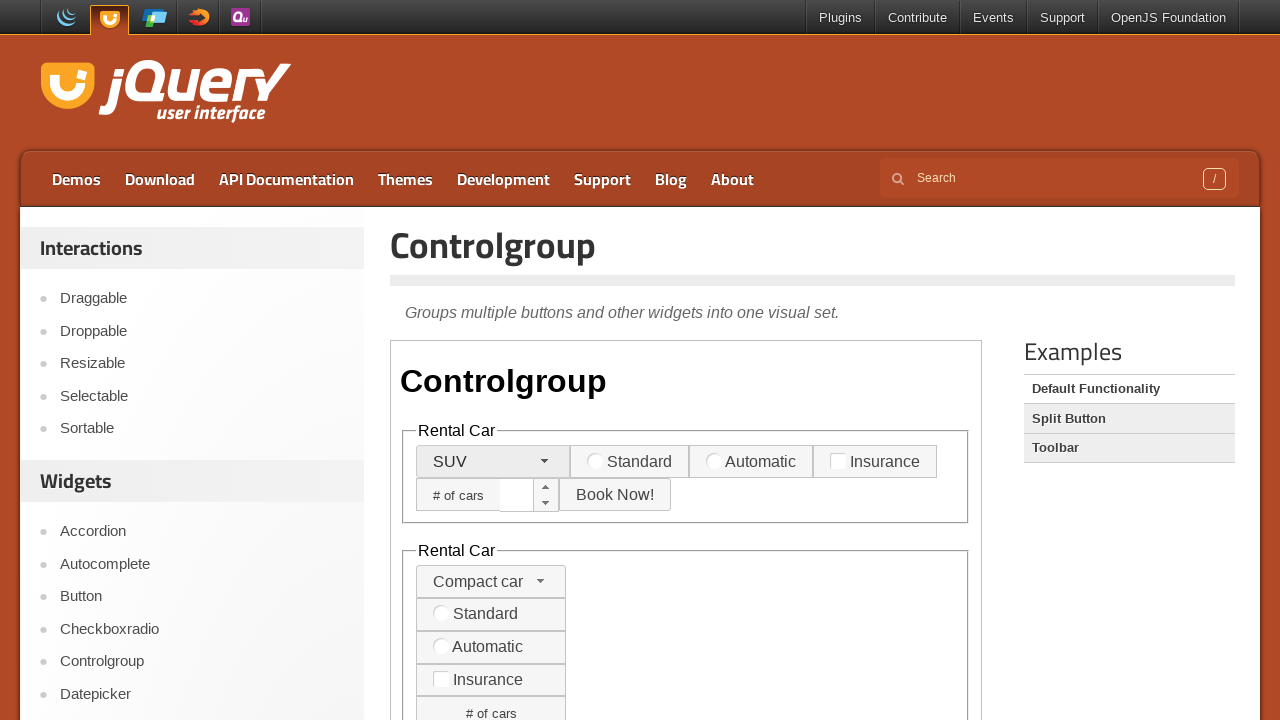

Clicked car-type dropdown button again at (493, 462) on .demo-frame >> nth=0 >> internal:control=enter-frame >> #car-type-button
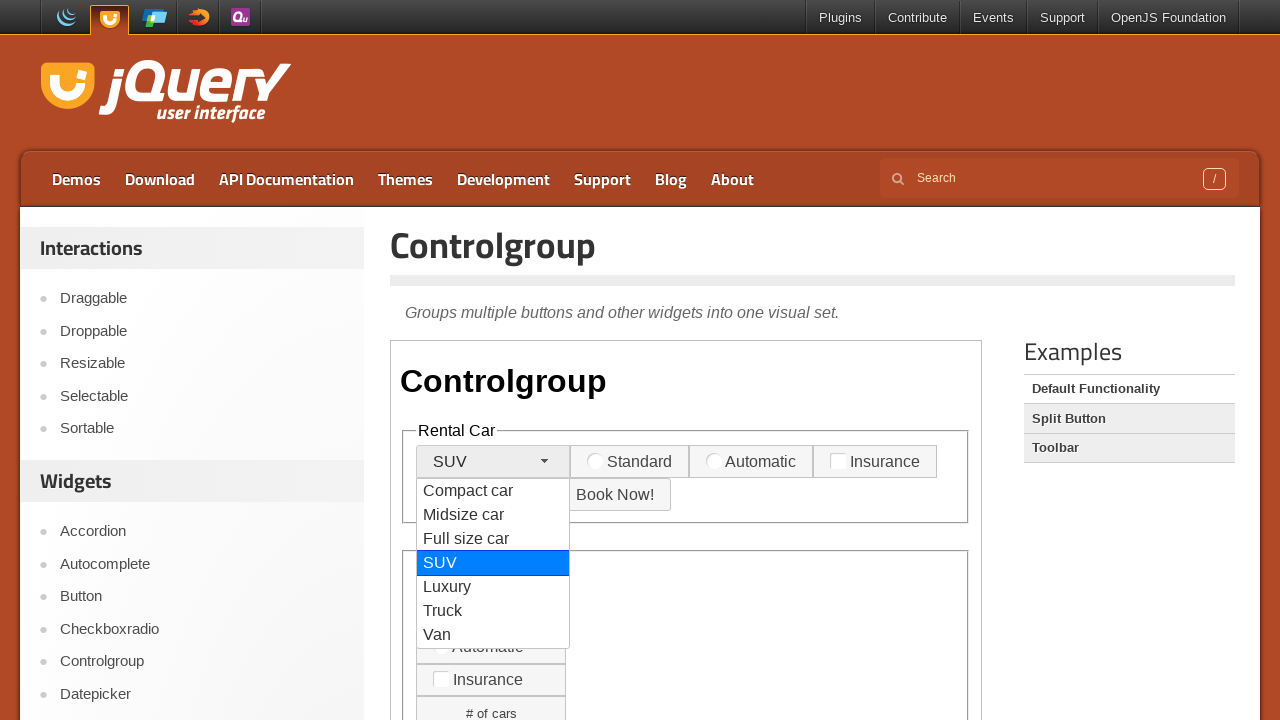

Selected Truck from car-type dropdown at (493, 611) on .demo-frame >> nth=0 >> internal:control=enter-frame >> #car-type-menu .ui-menu-
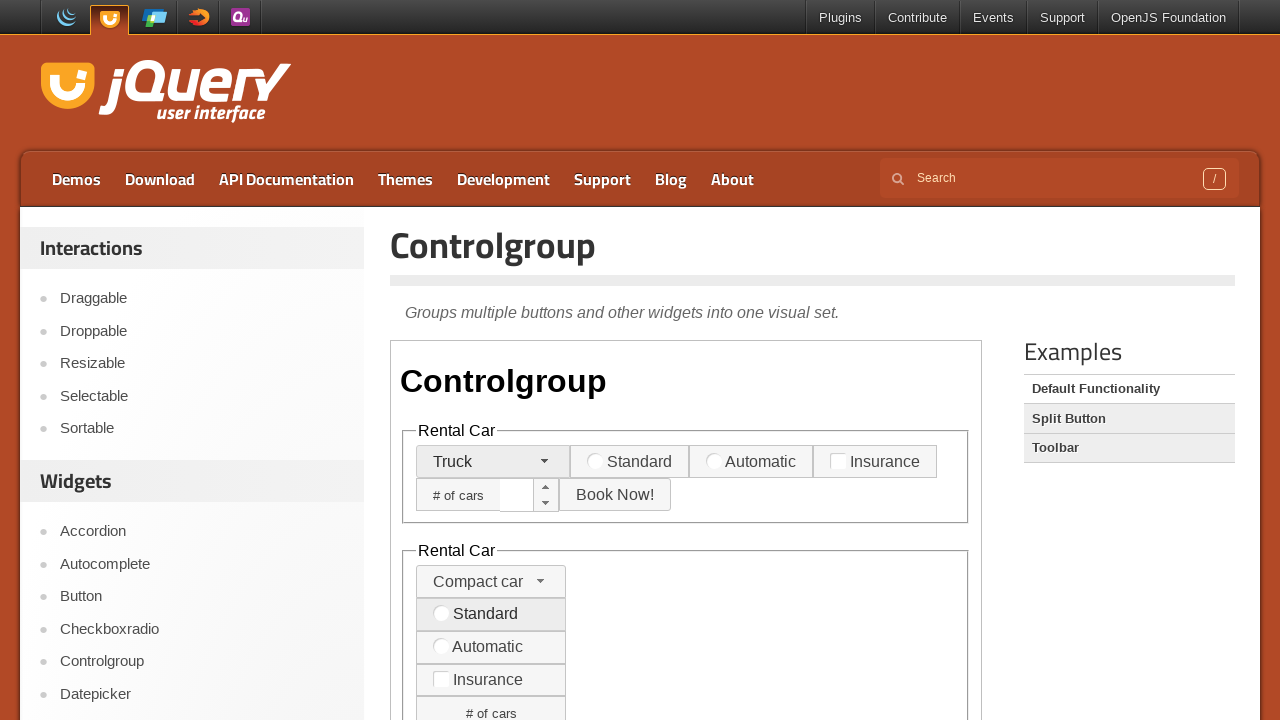

Clicked car-type dropdown button once more at (493, 462) on .demo-frame >> nth=0 >> internal:control=enter-frame >> #car-type-button
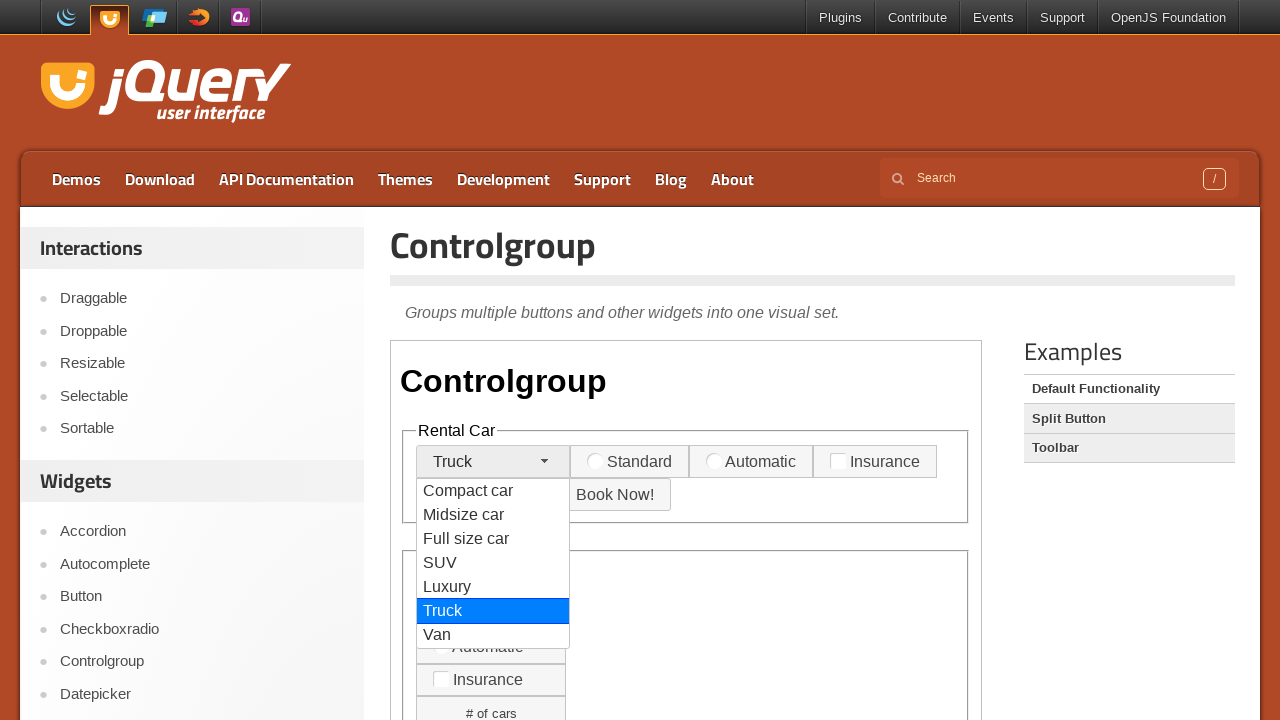

Selected Van from car-type dropdown at (493, 635) on .demo-frame >> nth=0 >> internal:control=enter-frame >> #car-type-menu .ui-menu-
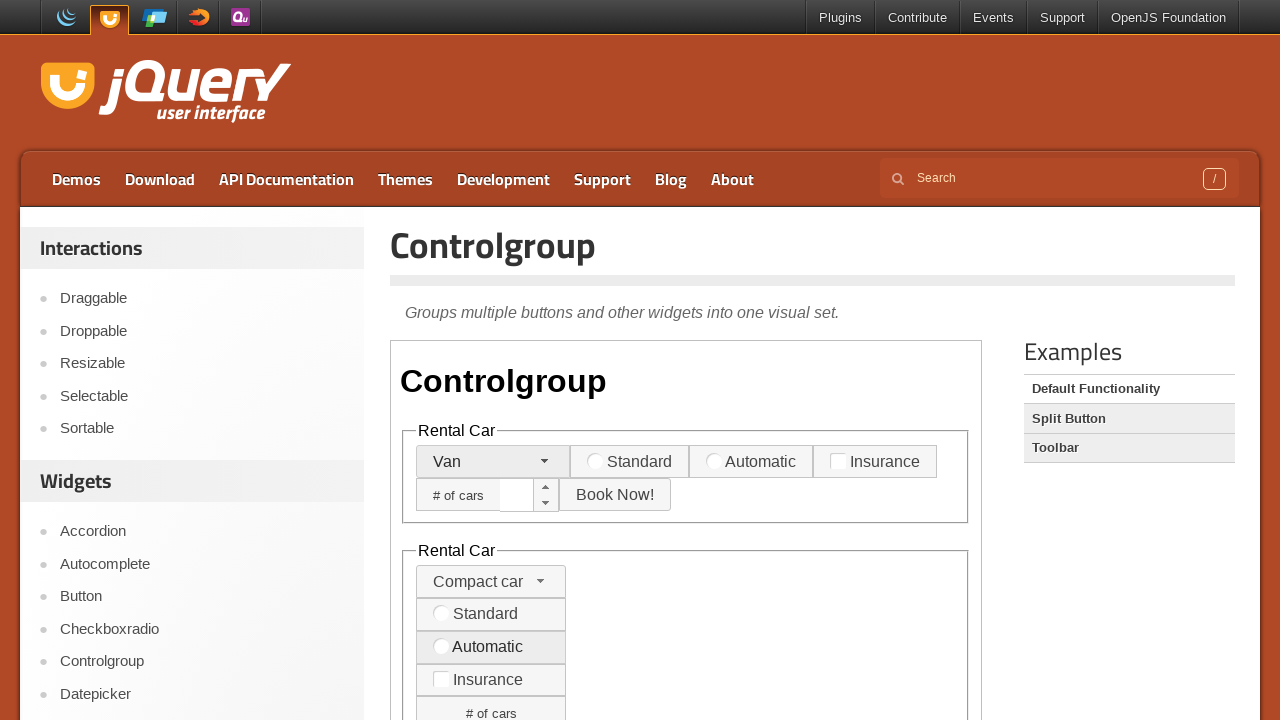

Clicked second dropdown button at (491, 582) on .demo-frame >> nth=0 >> internal:control=enter-frame >> #ui-id-8-button
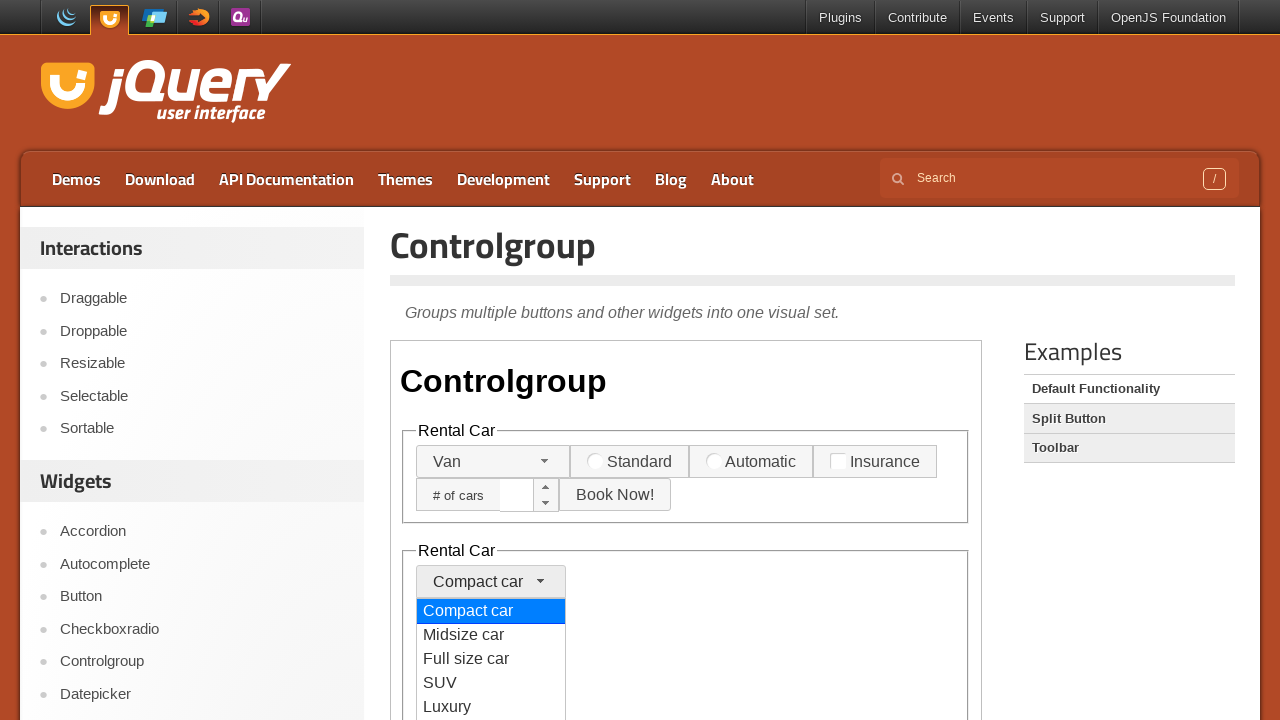

Selected fourth option from second dropdown at (491, 683) on .demo-frame >> nth=0 >> internal:control=enter-frame >> #ui-id-8-menu .ui-menu-i
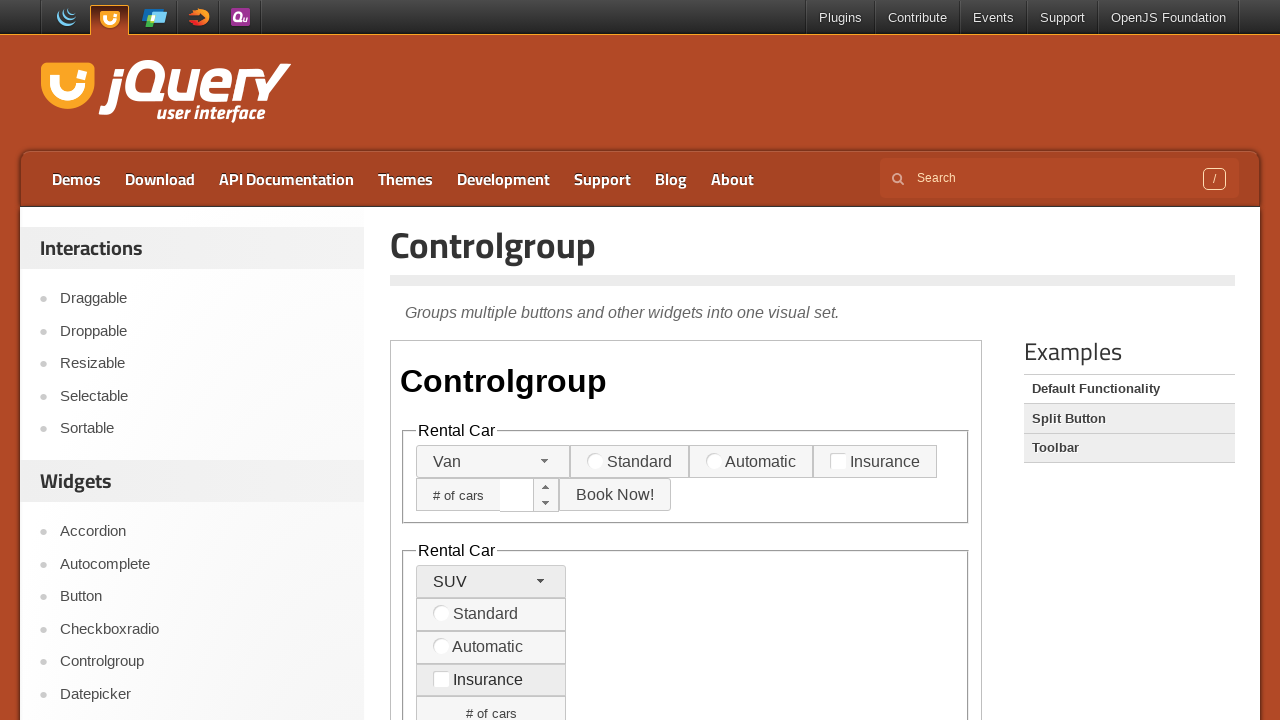

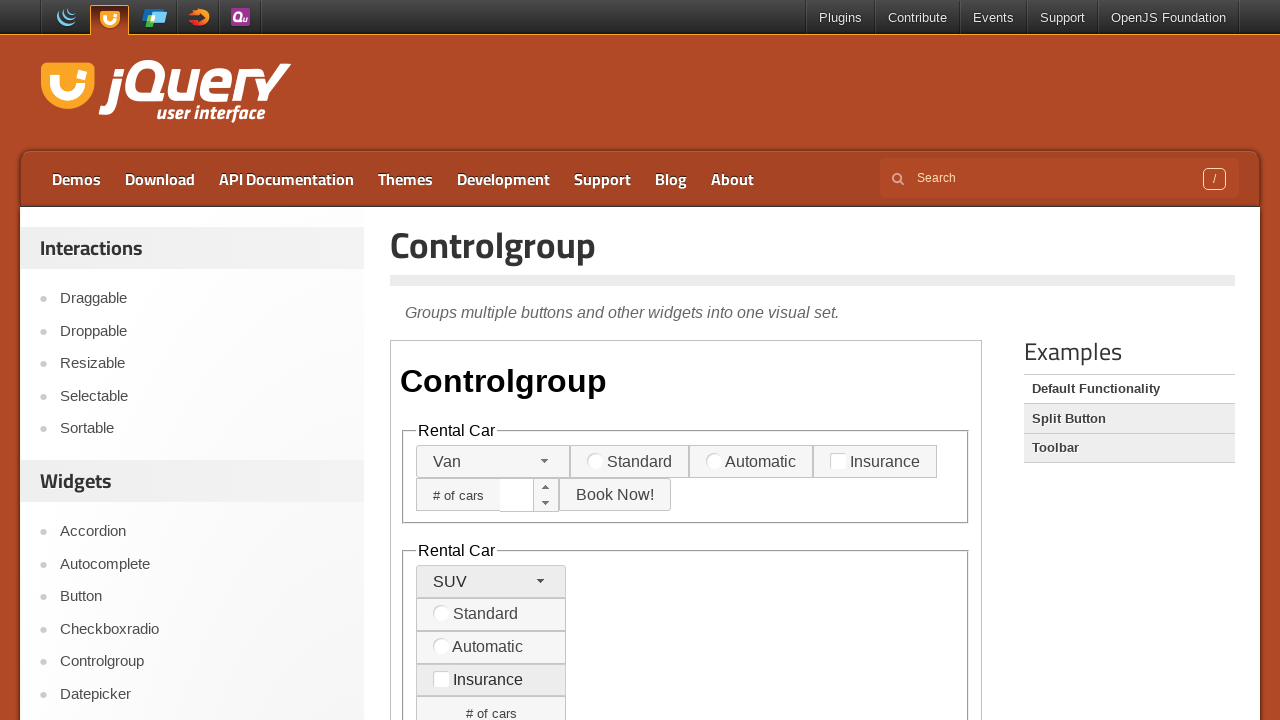